Tests that the "Hakkımızda" (About) page loads successfully and contains a heading with "hakkımızda" text

Starting URL: https://egundem.com/hakkimizda

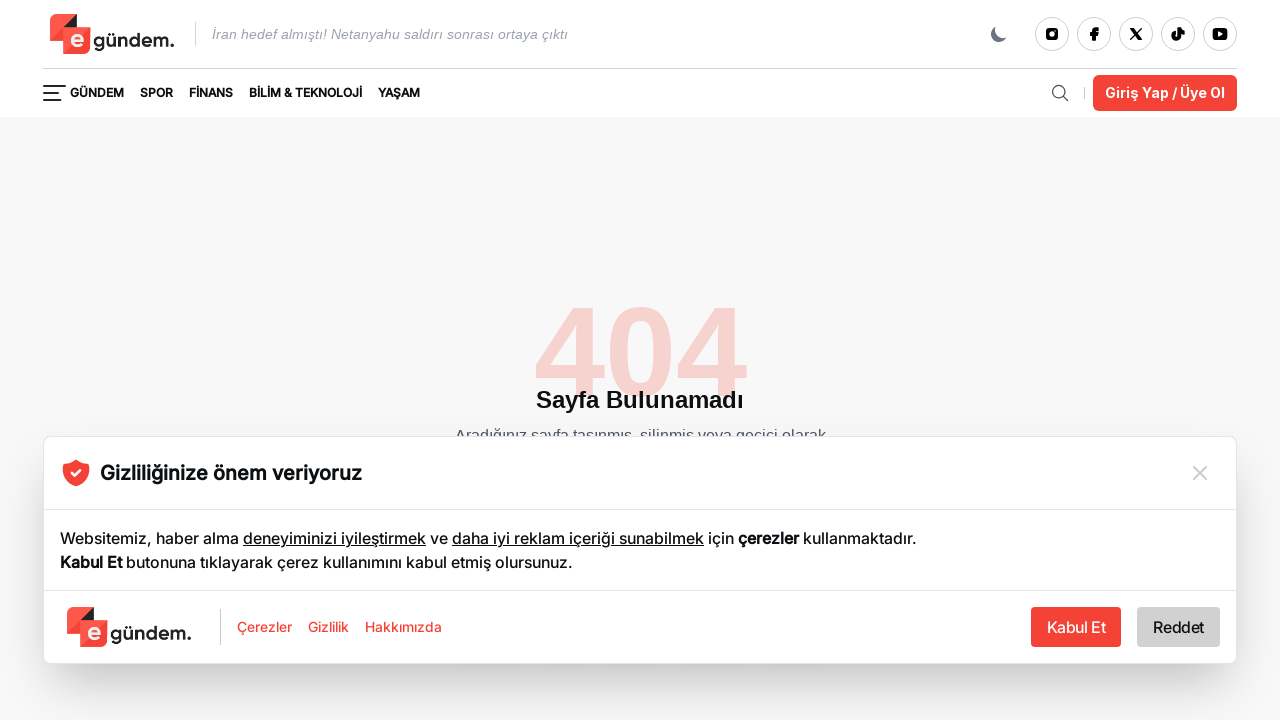

Verified URL contains /hakkimizda path
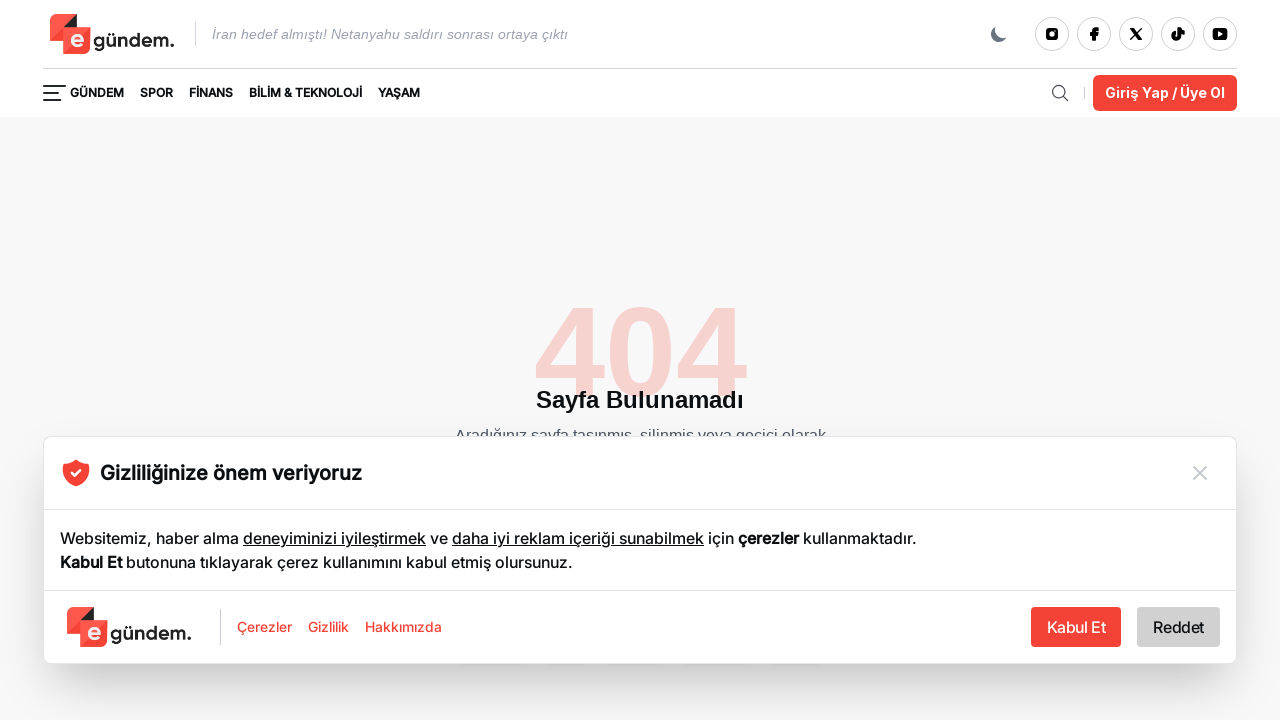

Located first heading element (h1 or h2)
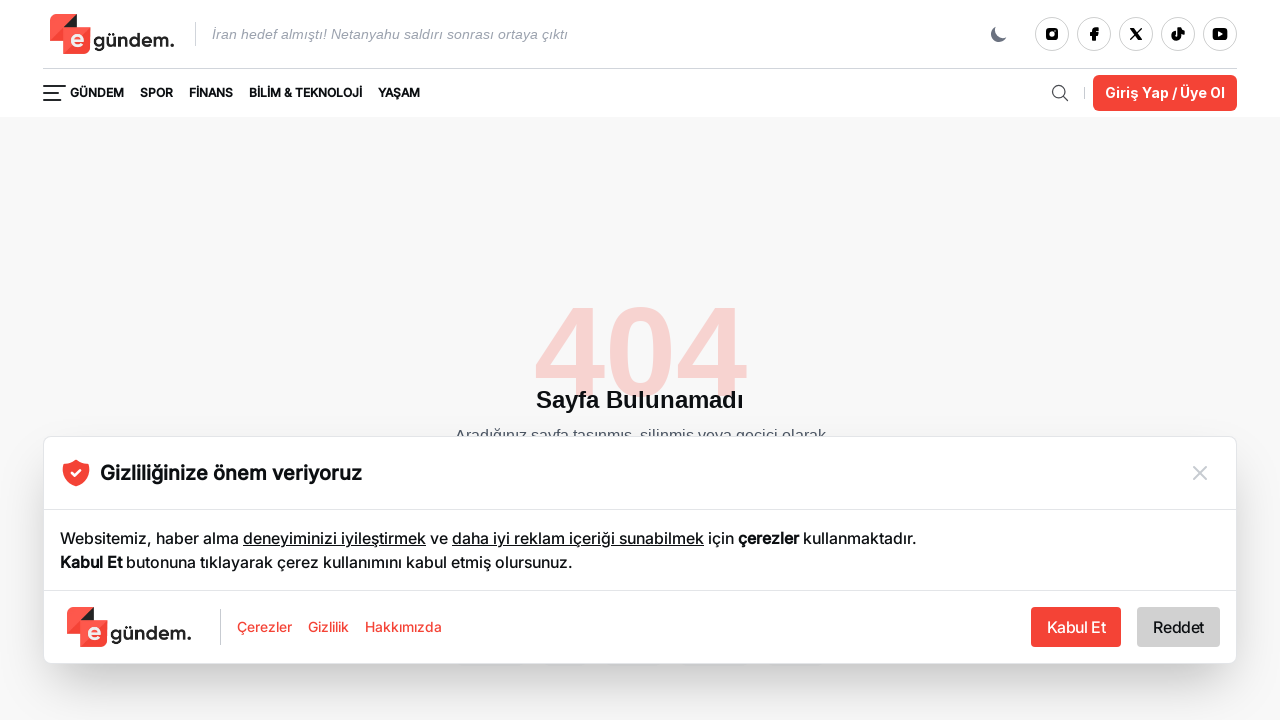

Waited for heading element to be visible
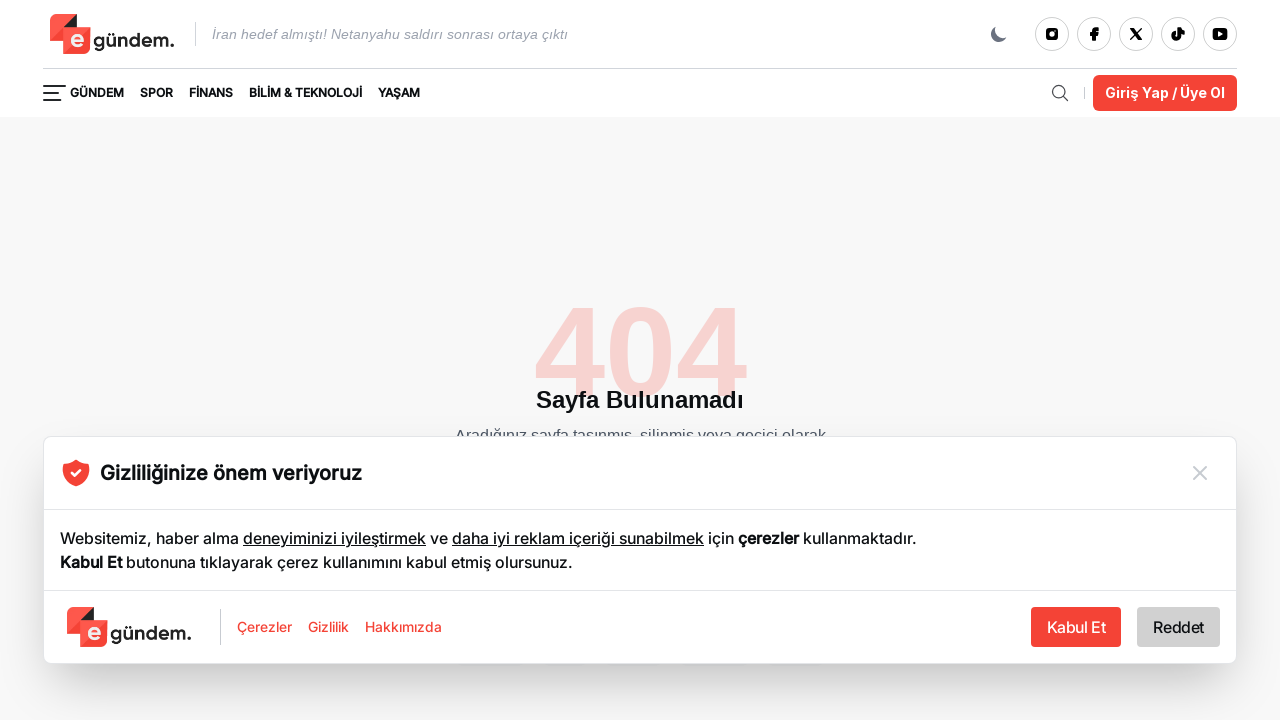

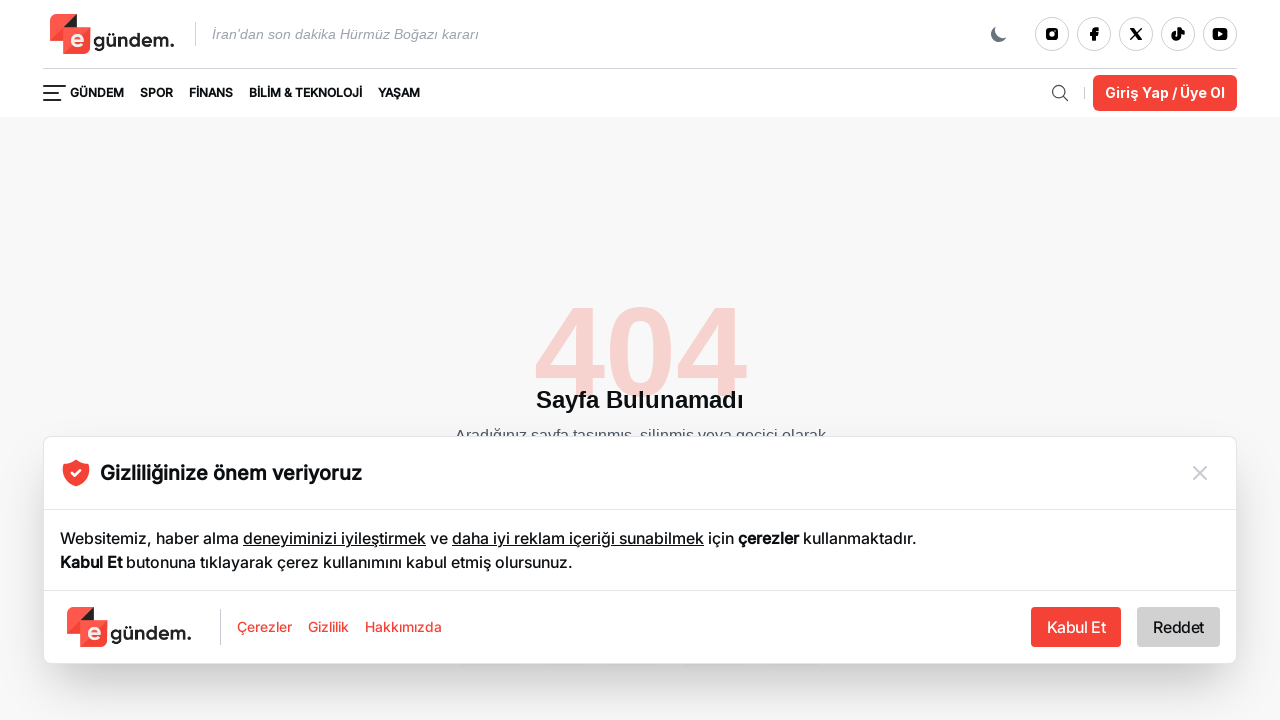